Navigates to LetCode.in website, clicks on the testing workspace section, and then clicks on a select button to access the select input testing page.

Starting URL: https://letcode.in/

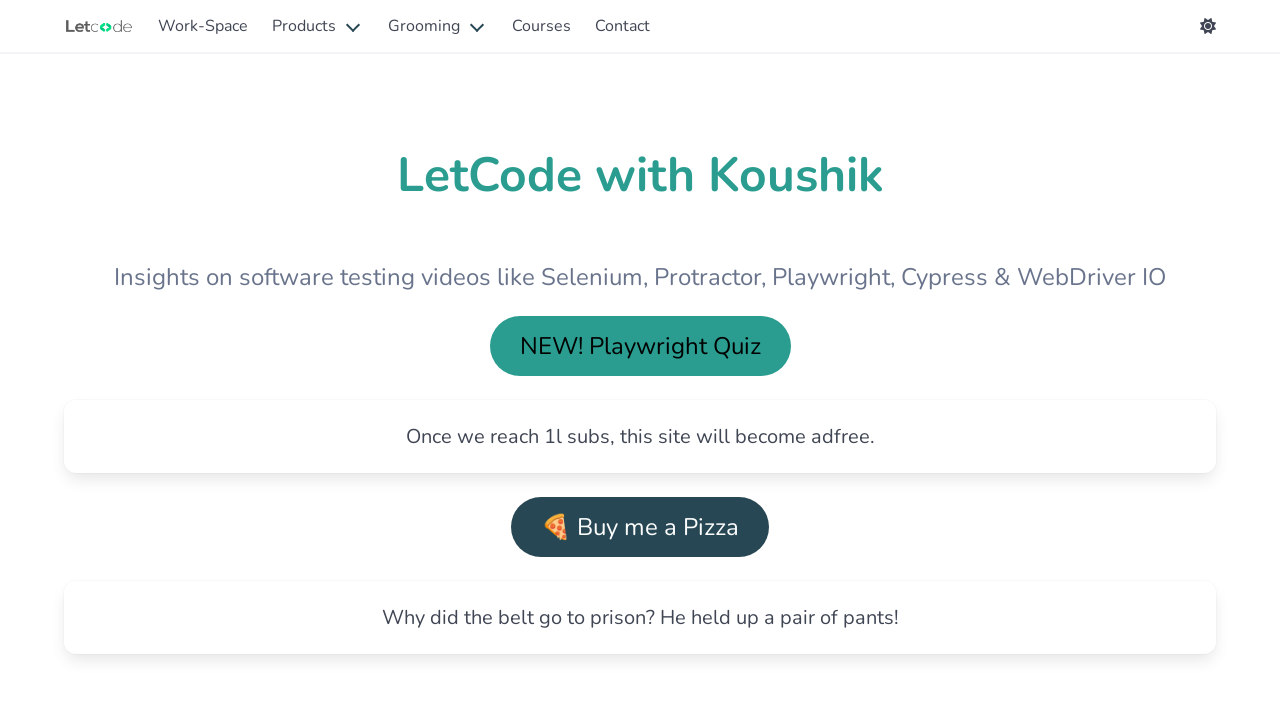

Clicked on the testing workspace section at (203, 26) on #testing
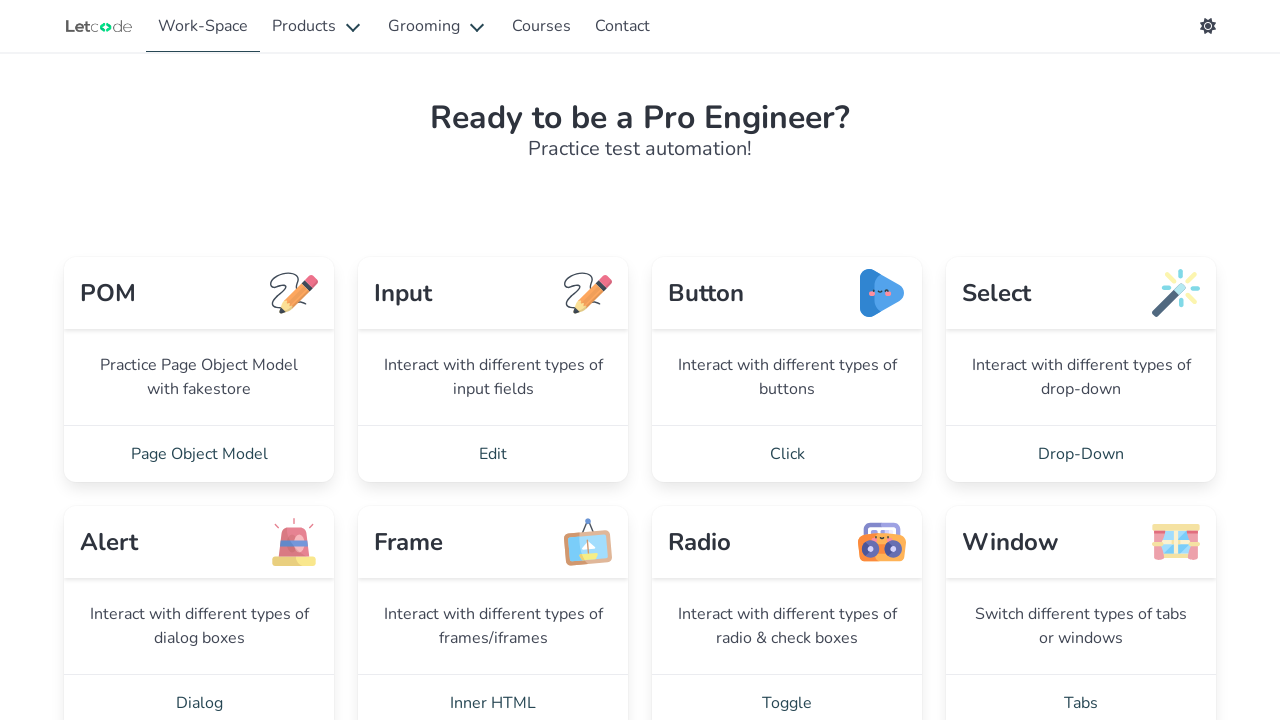

Waited for select button to be visible
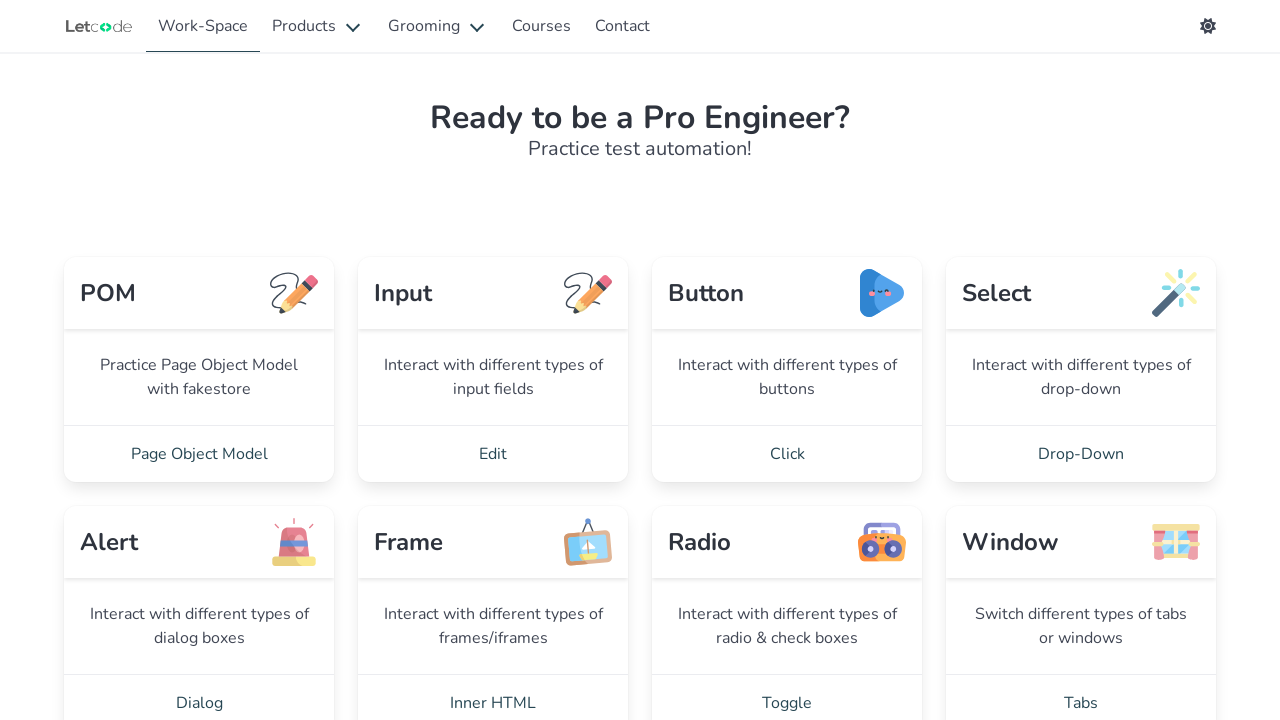

Clicked on the select button to access the select input testing page at (787, 454) on xpath=/html/body/app-root/app-test-site/section[2]/div/div/div/div[3]/app-menu/d
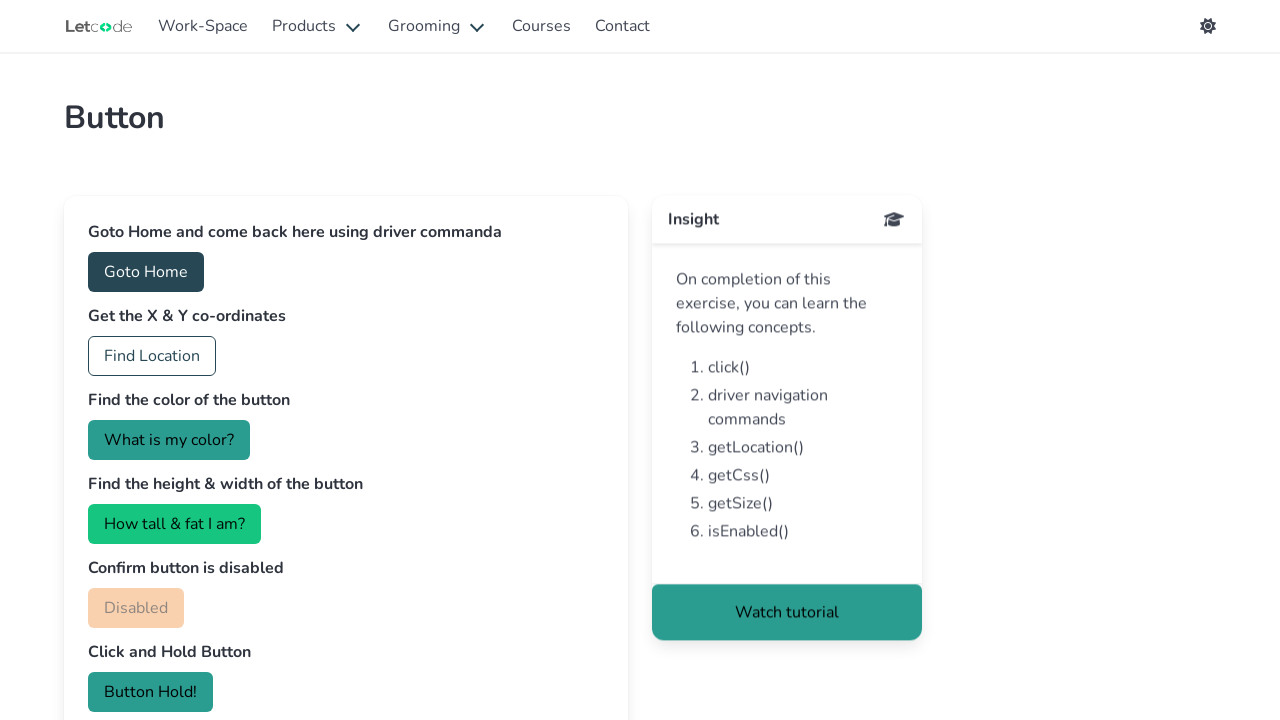

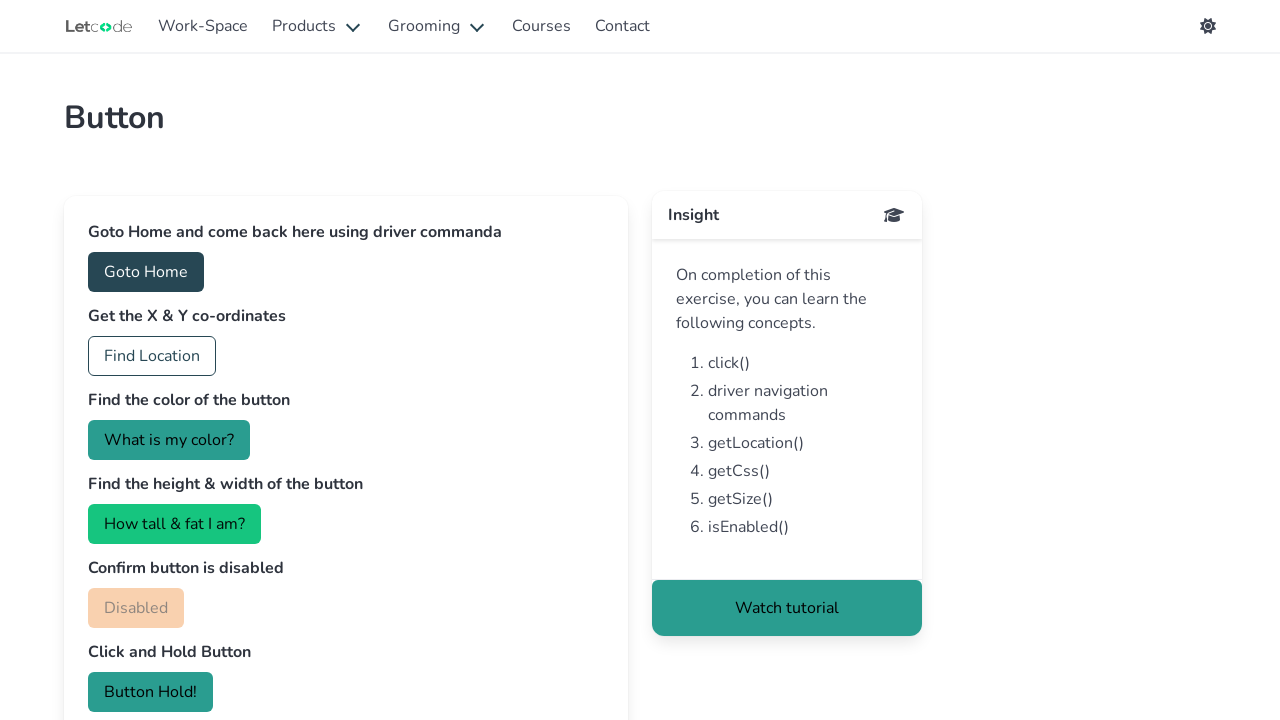